Tests element scoping by finding links within the footer section, opening multiple links in new tabs using keyboard shortcuts, and switching between browser windows to verify they opened correctly.

Starting URL: https://rahulshettyacademy.com/AutomationPractice/

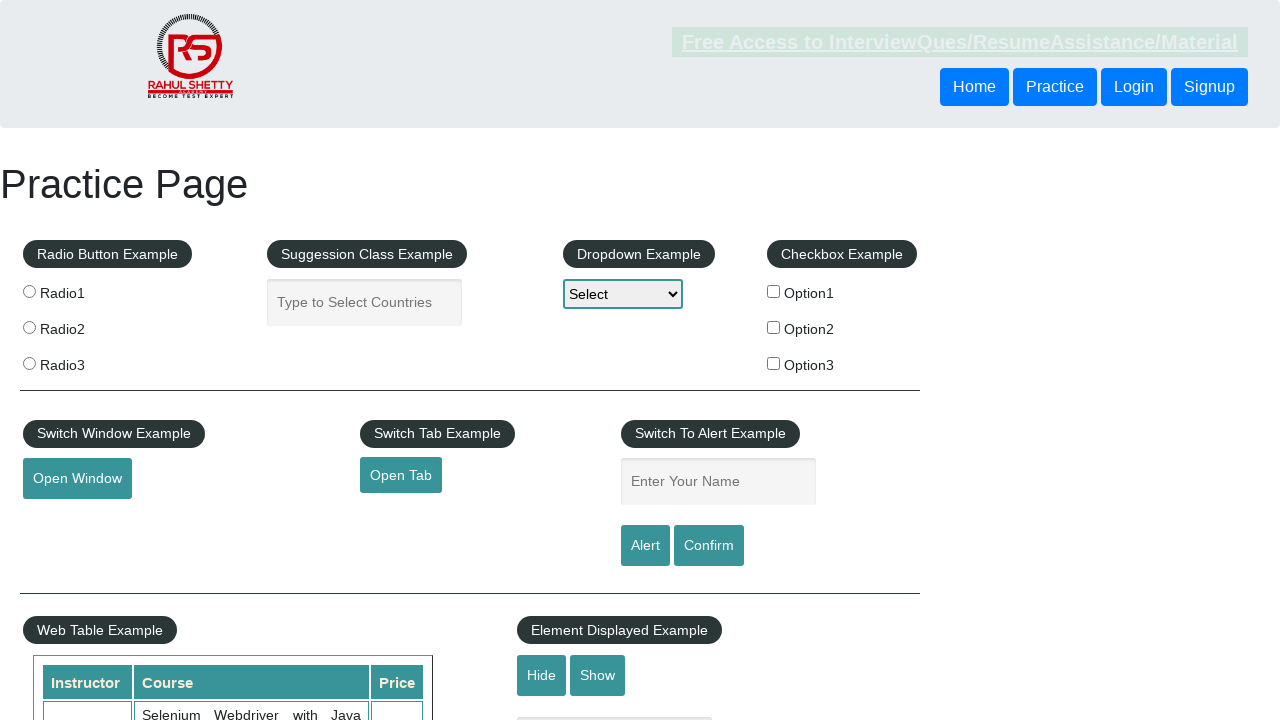

Waited for footer section (#gf-BIG) to load
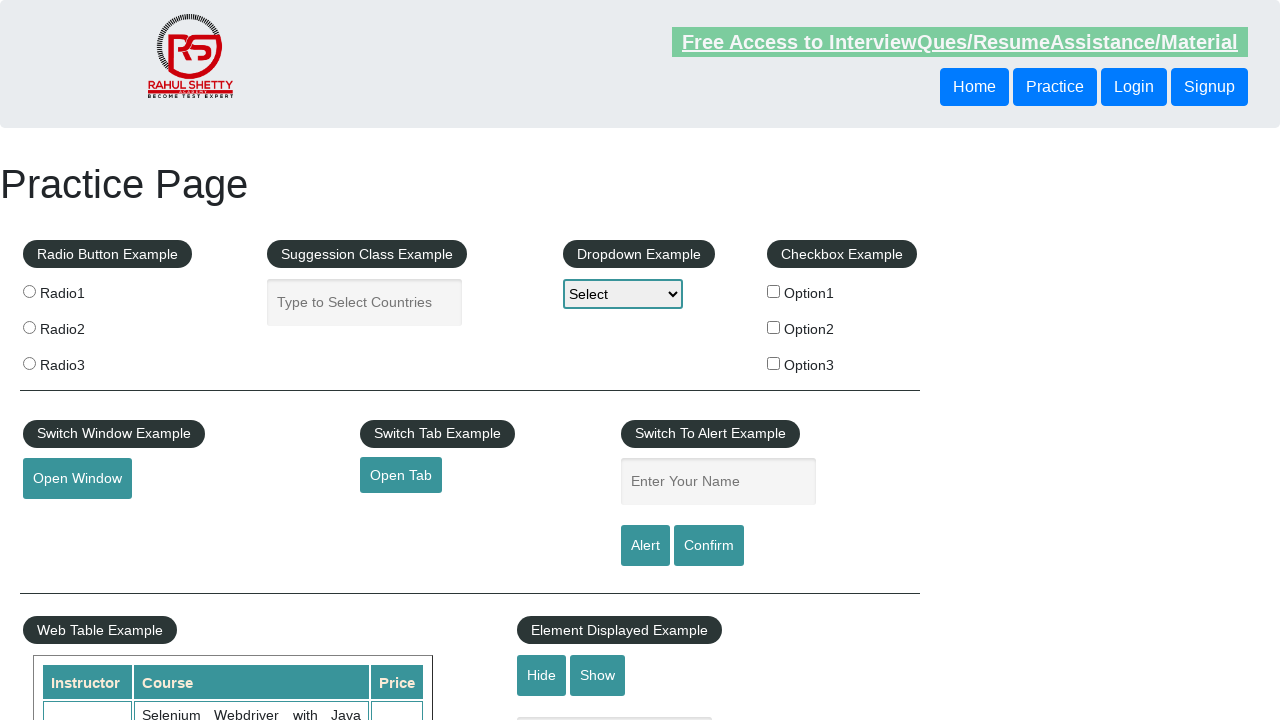

Located footer section element
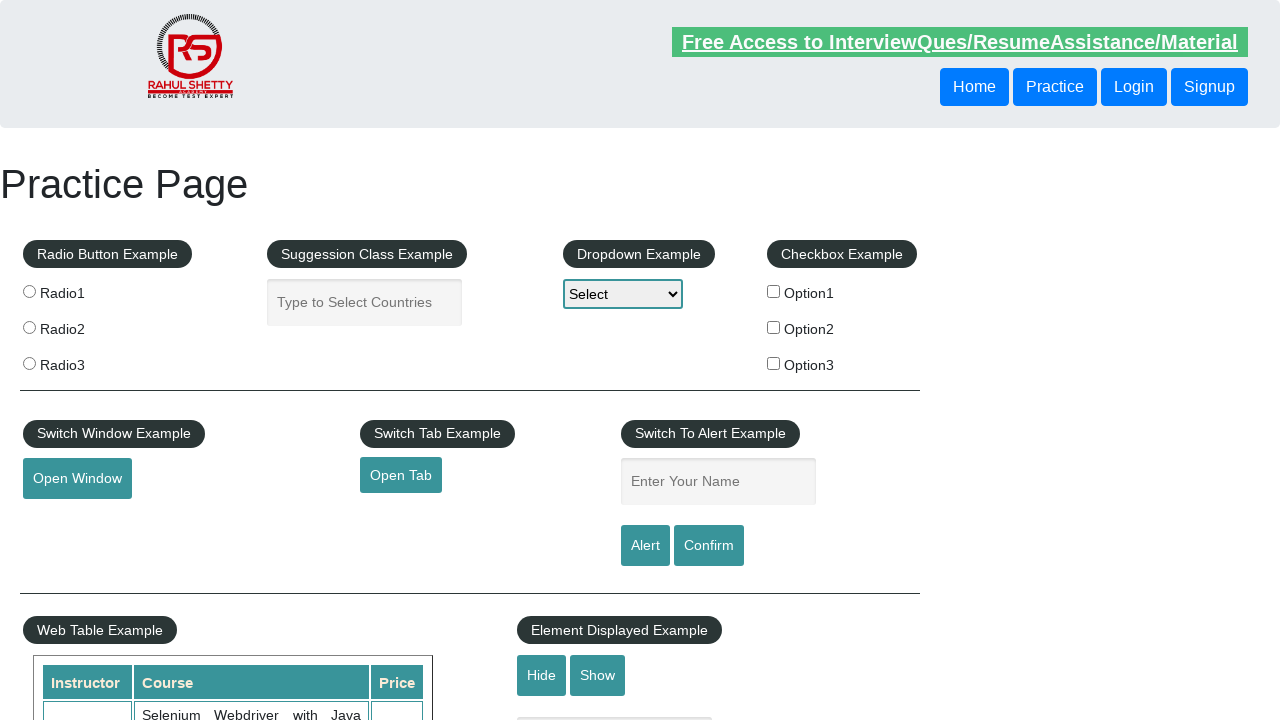

Located first column of footer links
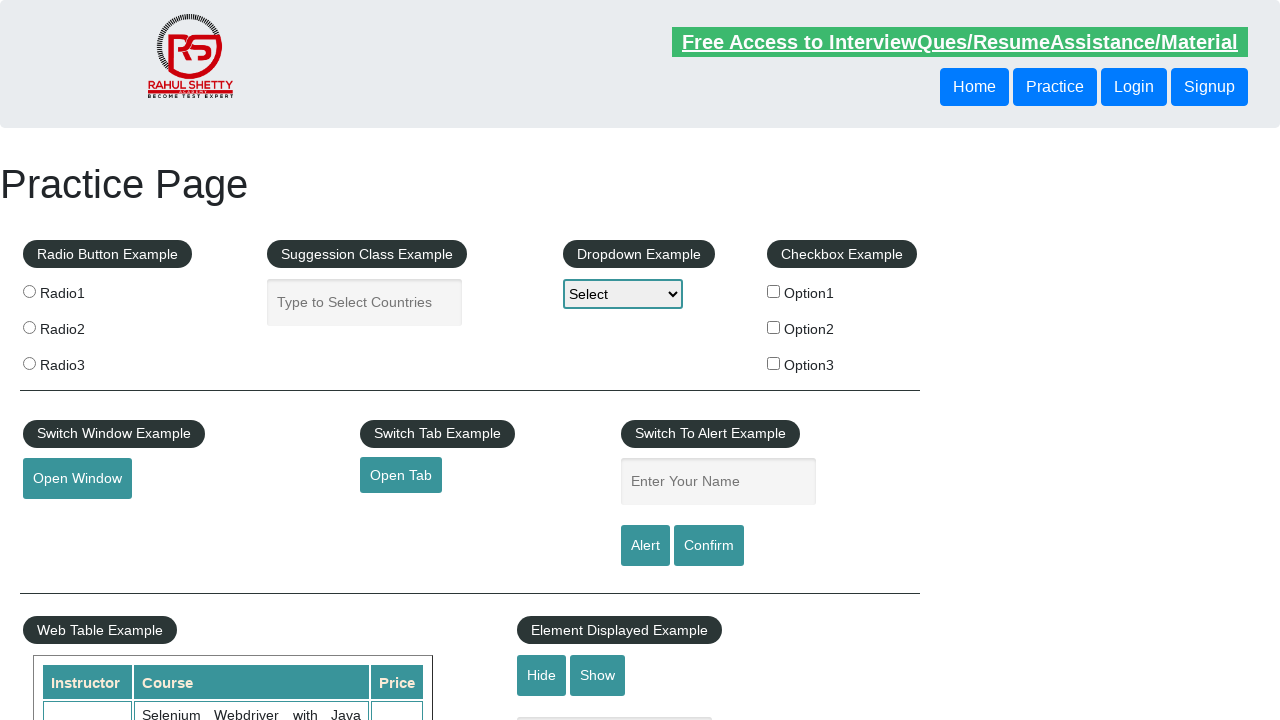

Located all anchor tags in first column
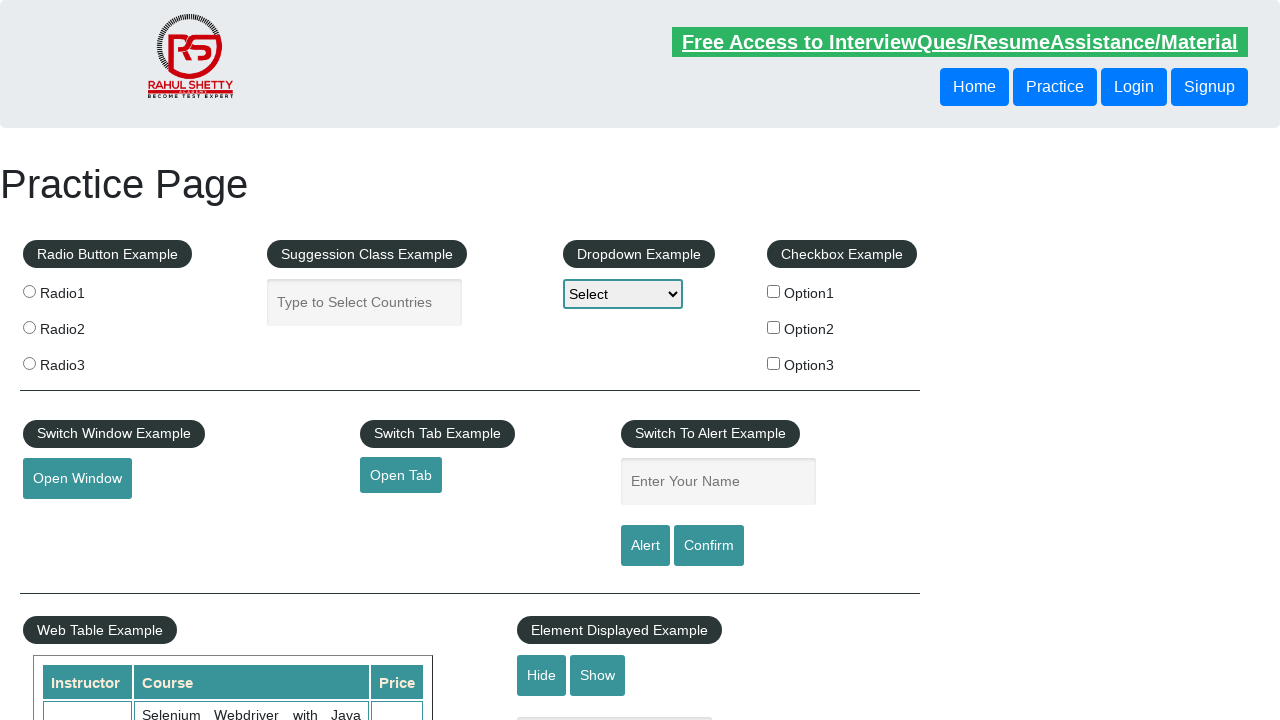

Found 5 links in first column
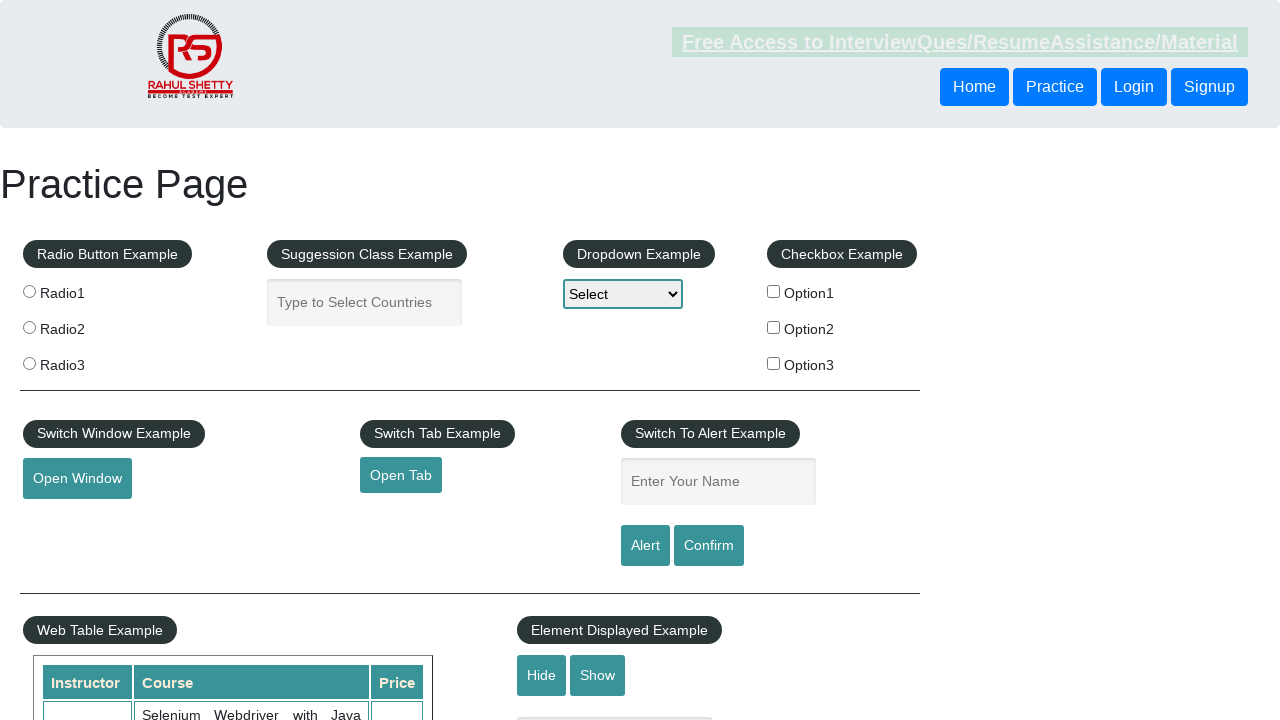

Clicked link 1 with Ctrl modifier to open in new tab at (68, 520) on #gf-BIG >> xpath=//table/tbody/tr/td[1]/ul >> a >> nth=1
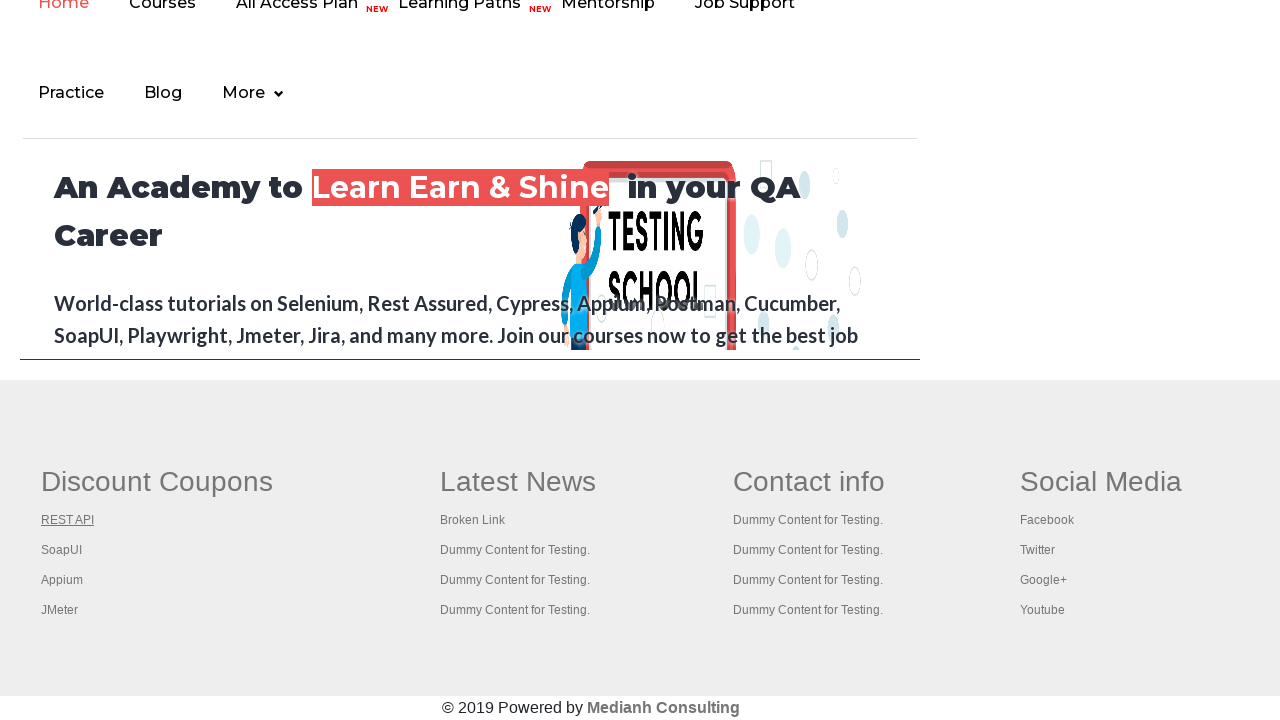

Waited 2 seconds for new tab to open
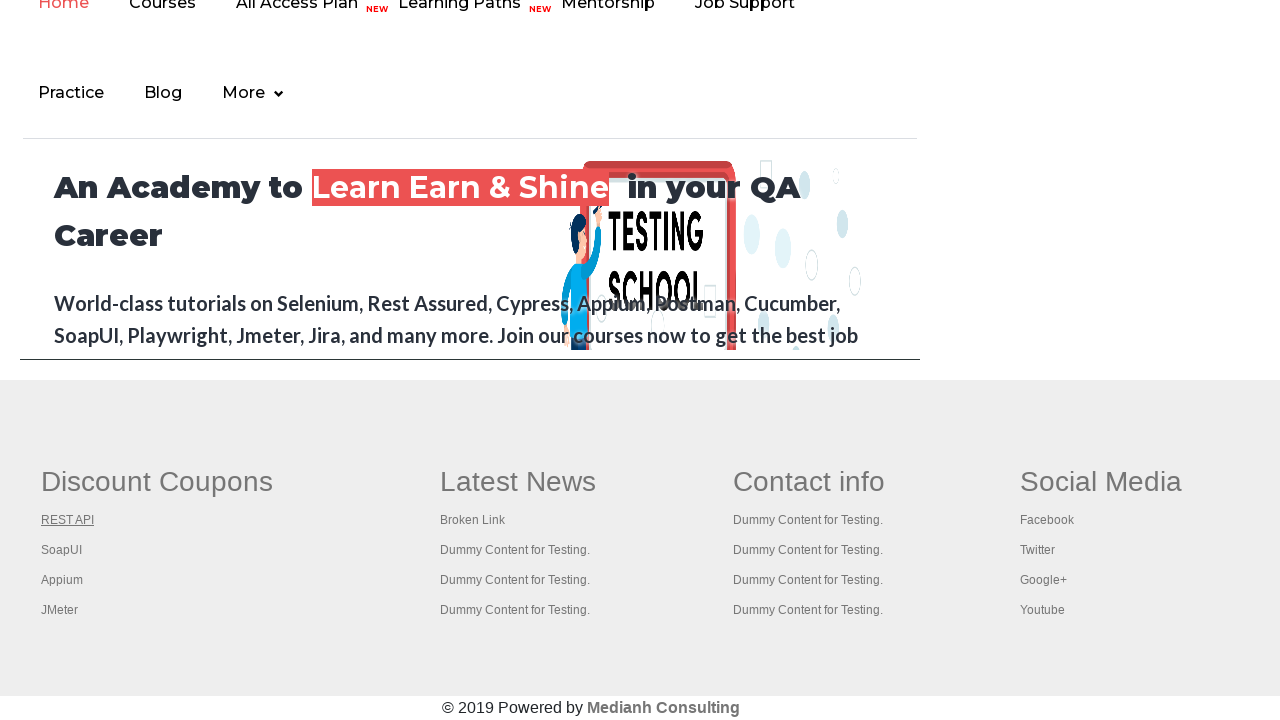

Clicked link 2 with Ctrl modifier to open in new tab at (62, 550) on #gf-BIG >> xpath=//table/tbody/tr/td[1]/ul >> a >> nth=2
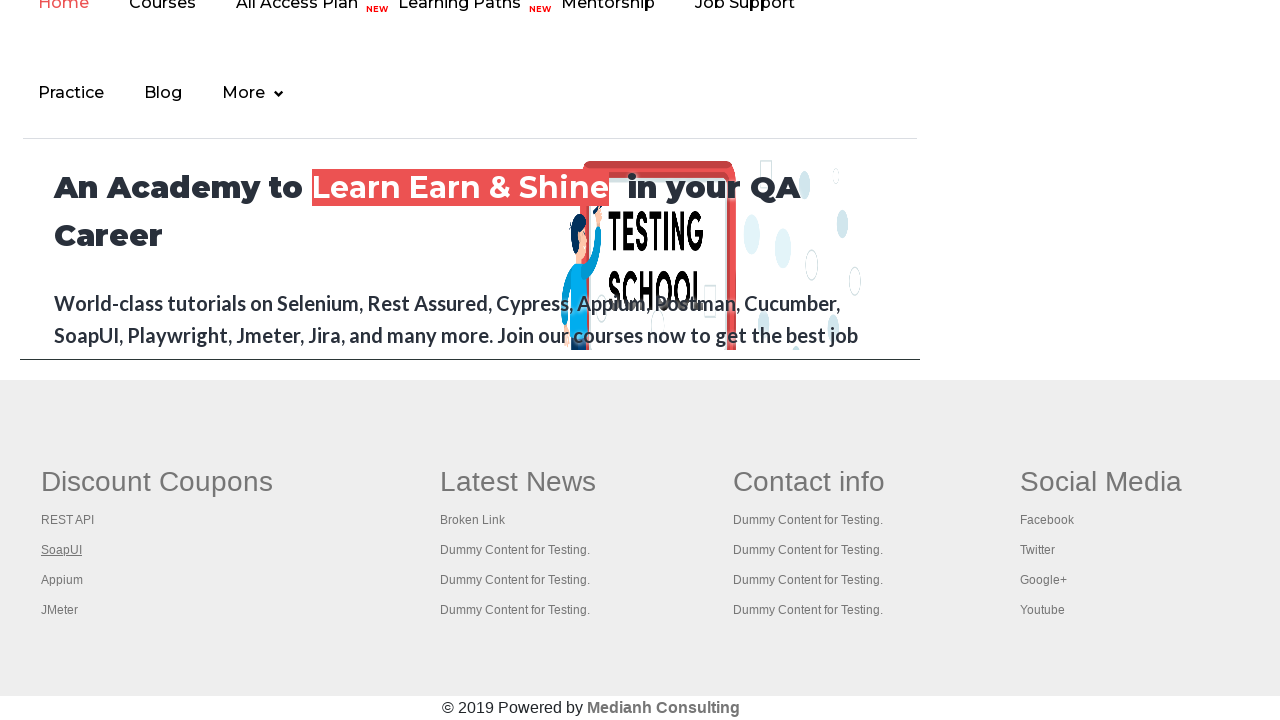

Waited 2 seconds for new tab to open
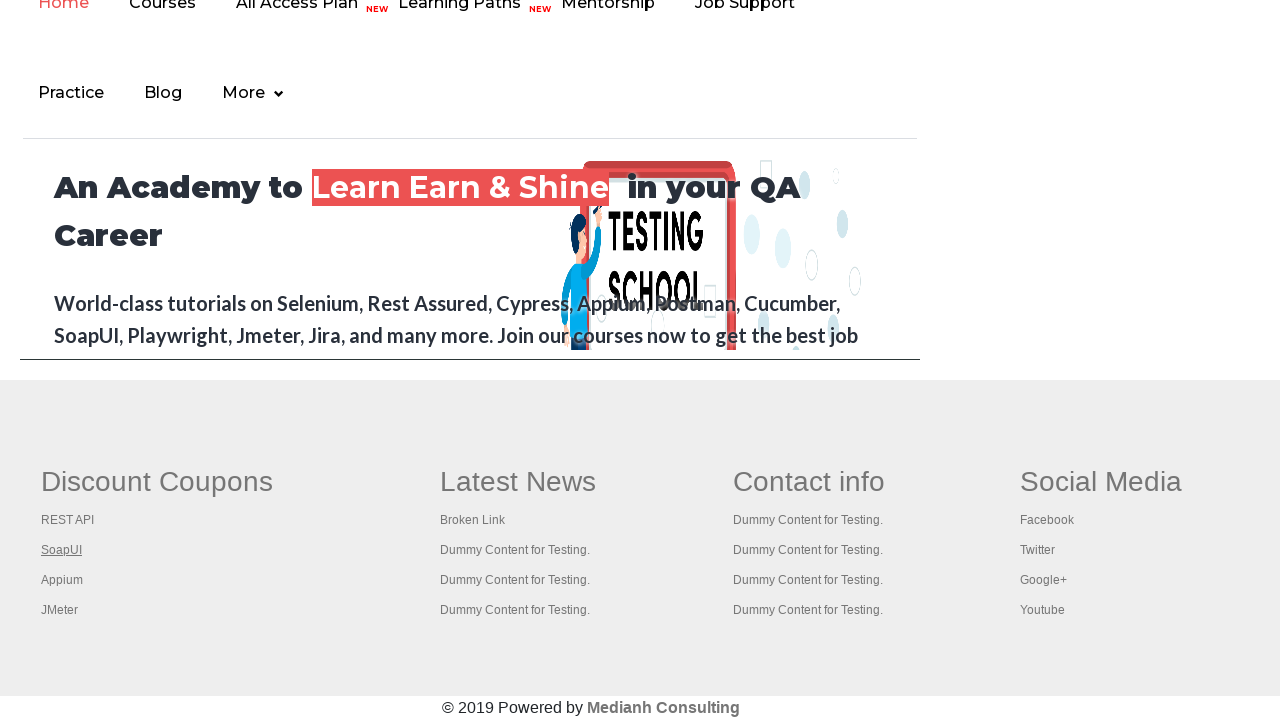

Clicked link 3 with Ctrl modifier to open in new tab at (62, 580) on #gf-BIG >> xpath=//table/tbody/tr/td[1]/ul >> a >> nth=3
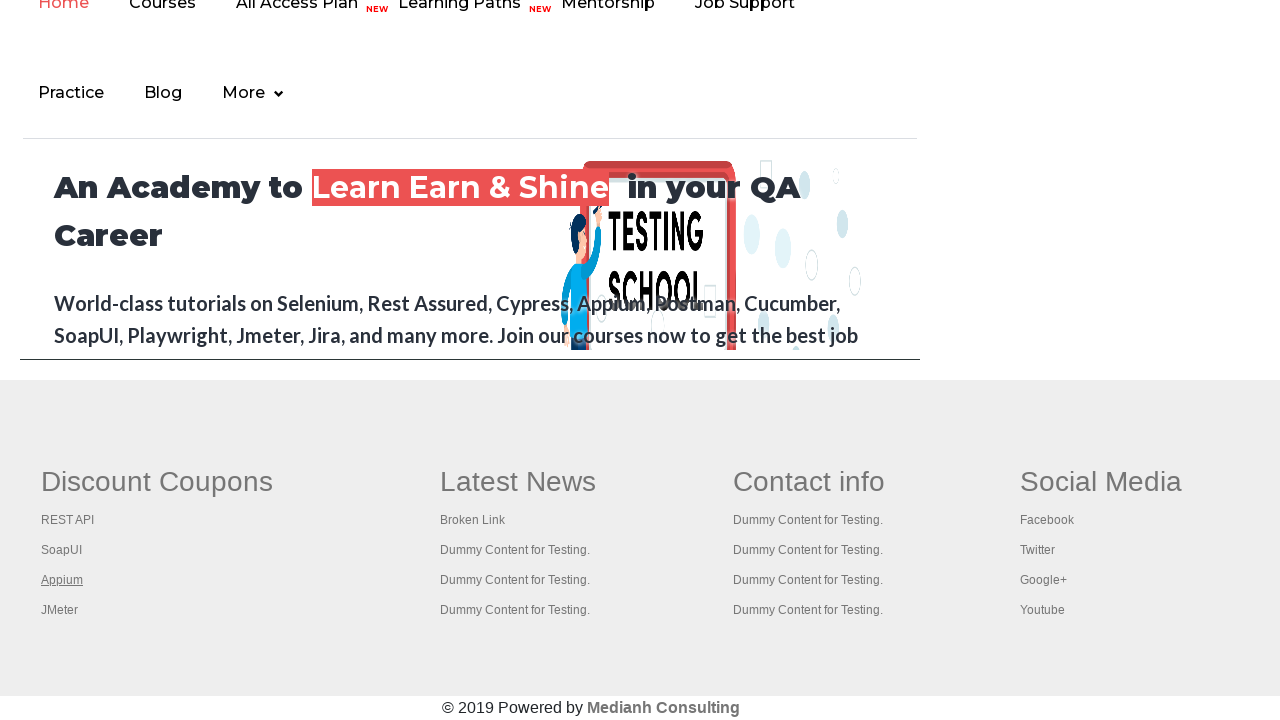

Waited 2 seconds for new tab to open
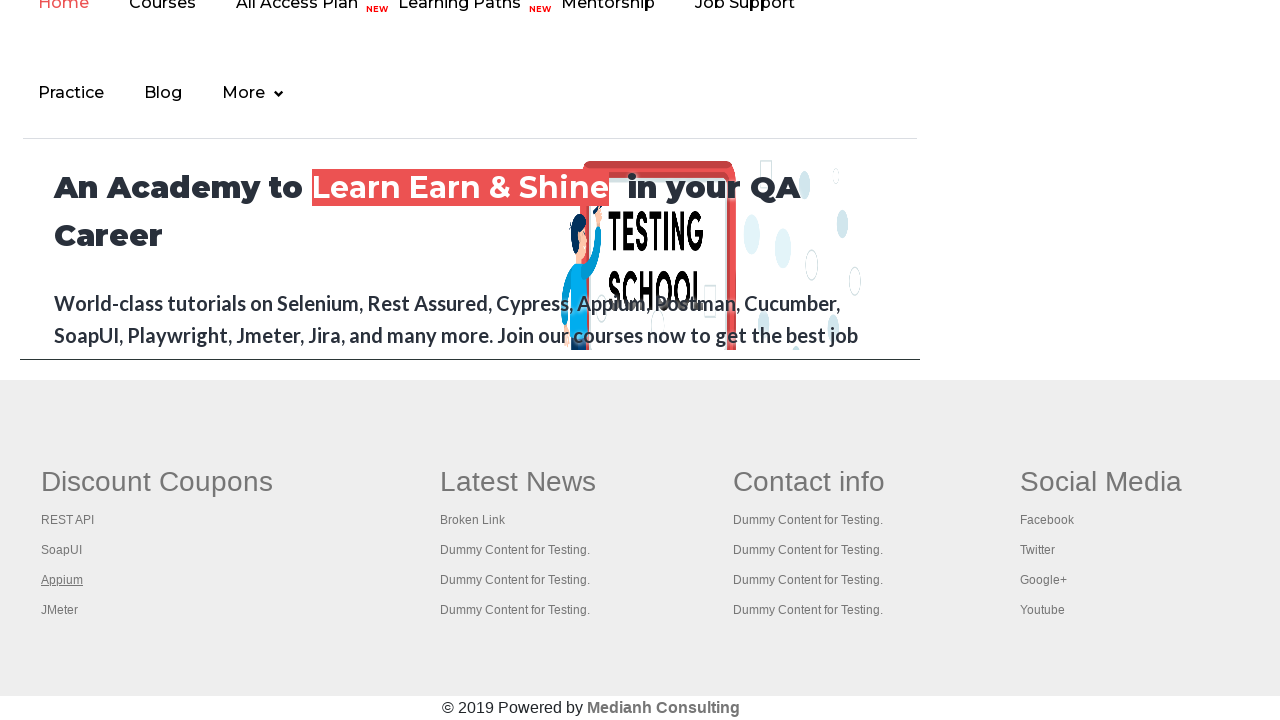

Clicked link 4 with Ctrl modifier to open in new tab at (60, 610) on #gf-BIG >> xpath=//table/tbody/tr/td[1]/ul >> a >> nth=4
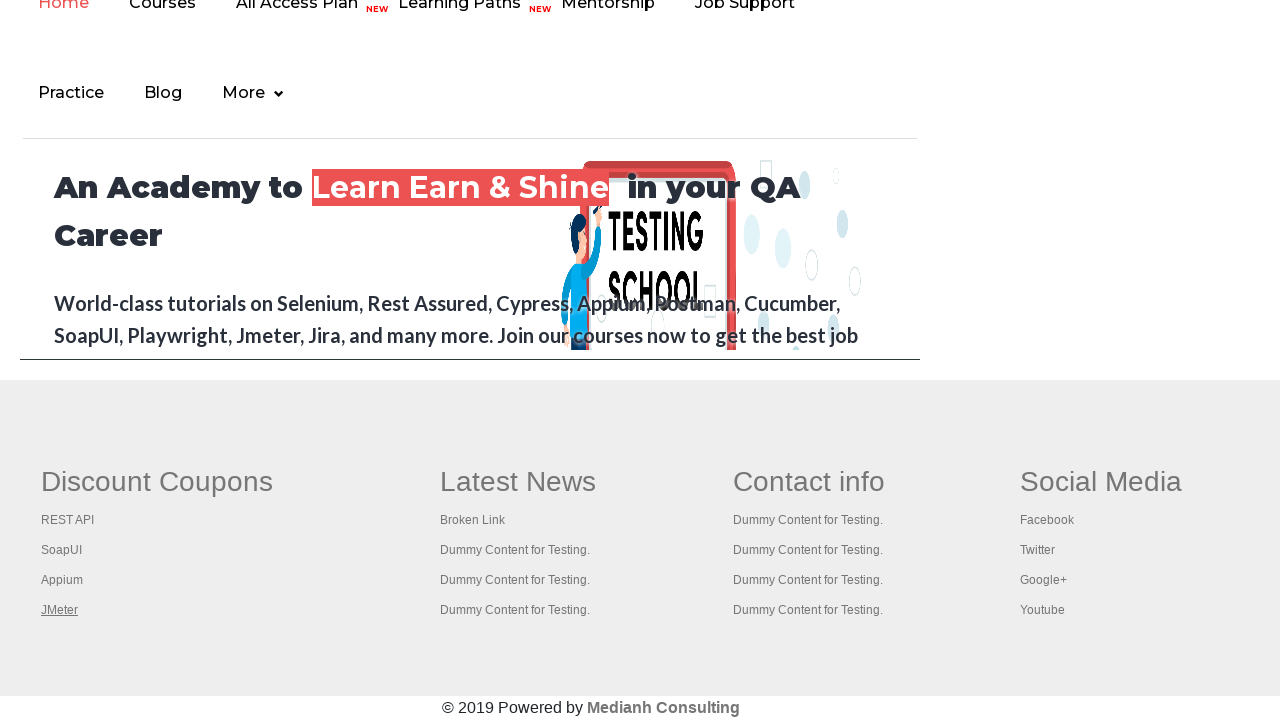

Waited 2 seconds for new tab to open
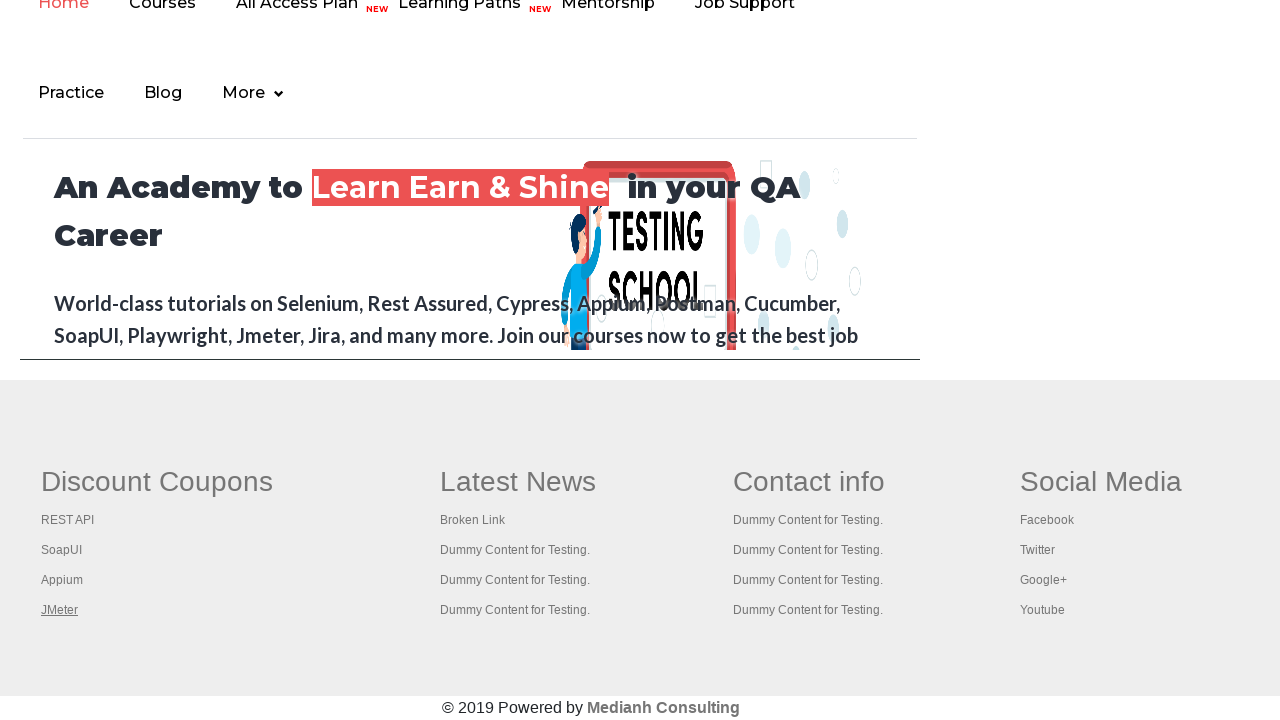

Retrieved all open pages/tabs (total: 5)
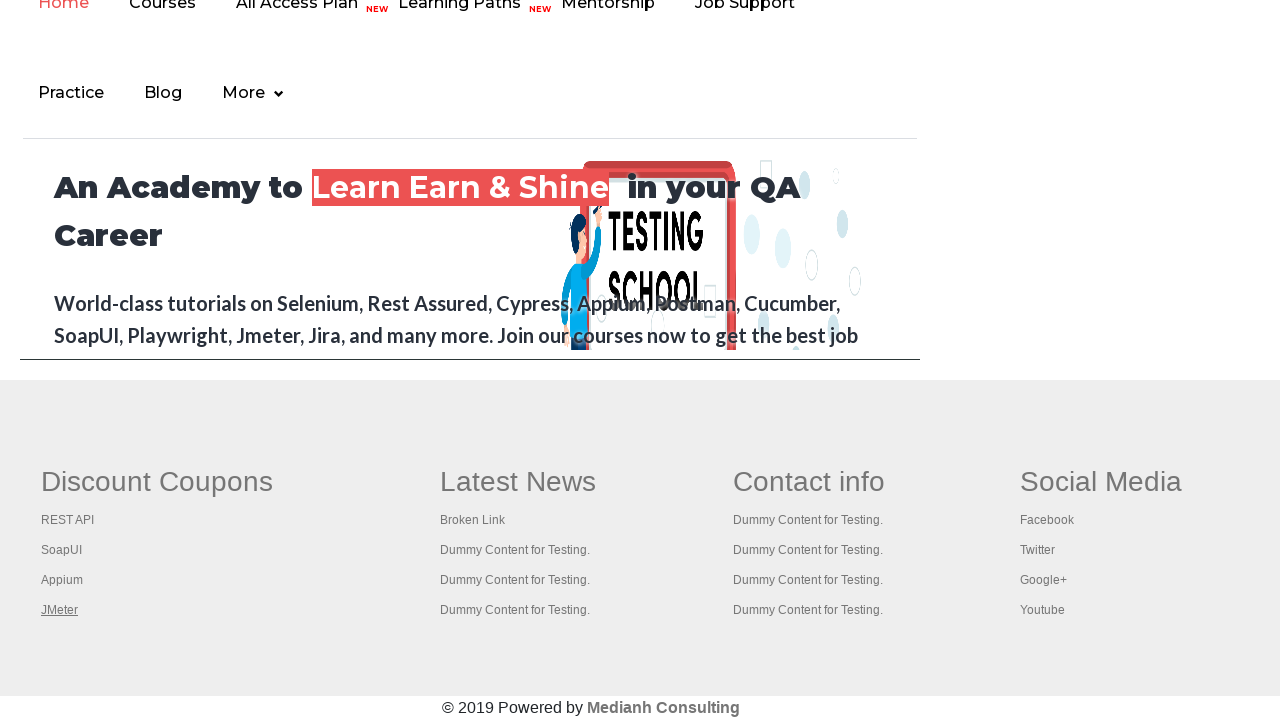

Brought a tab to front to verify it opened
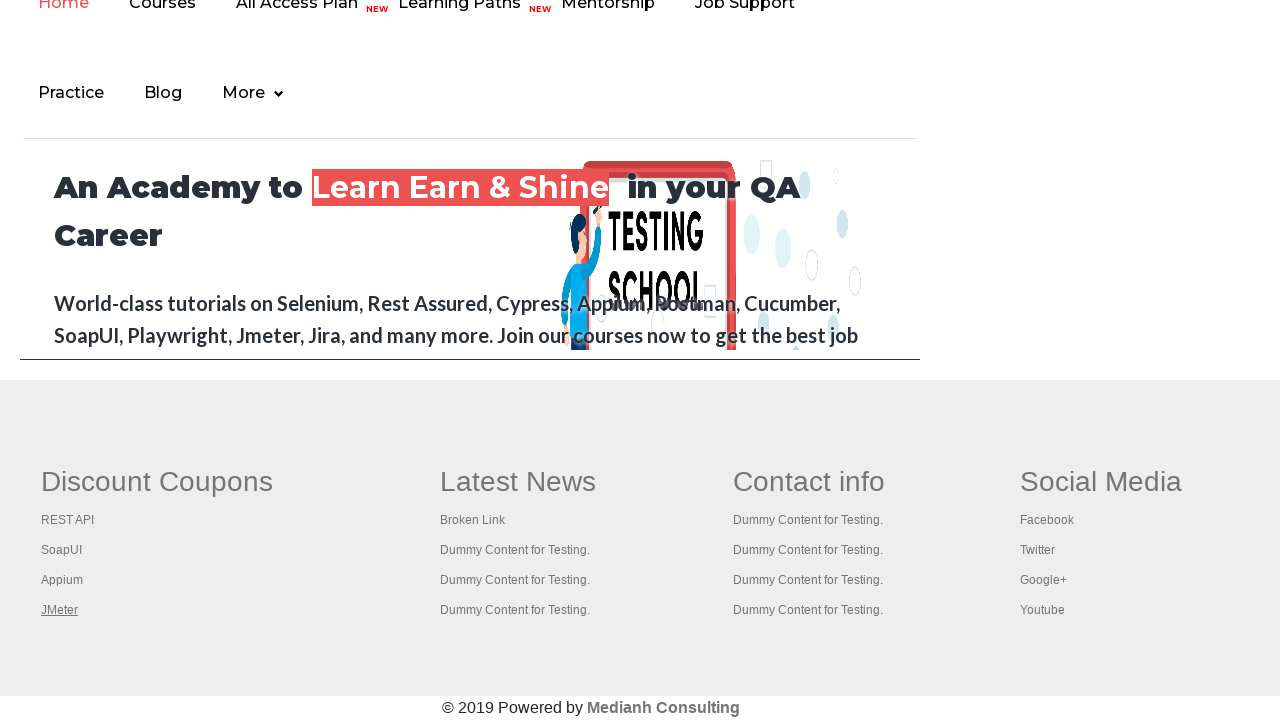

Waited for tab content to load (domcontentloaded state)
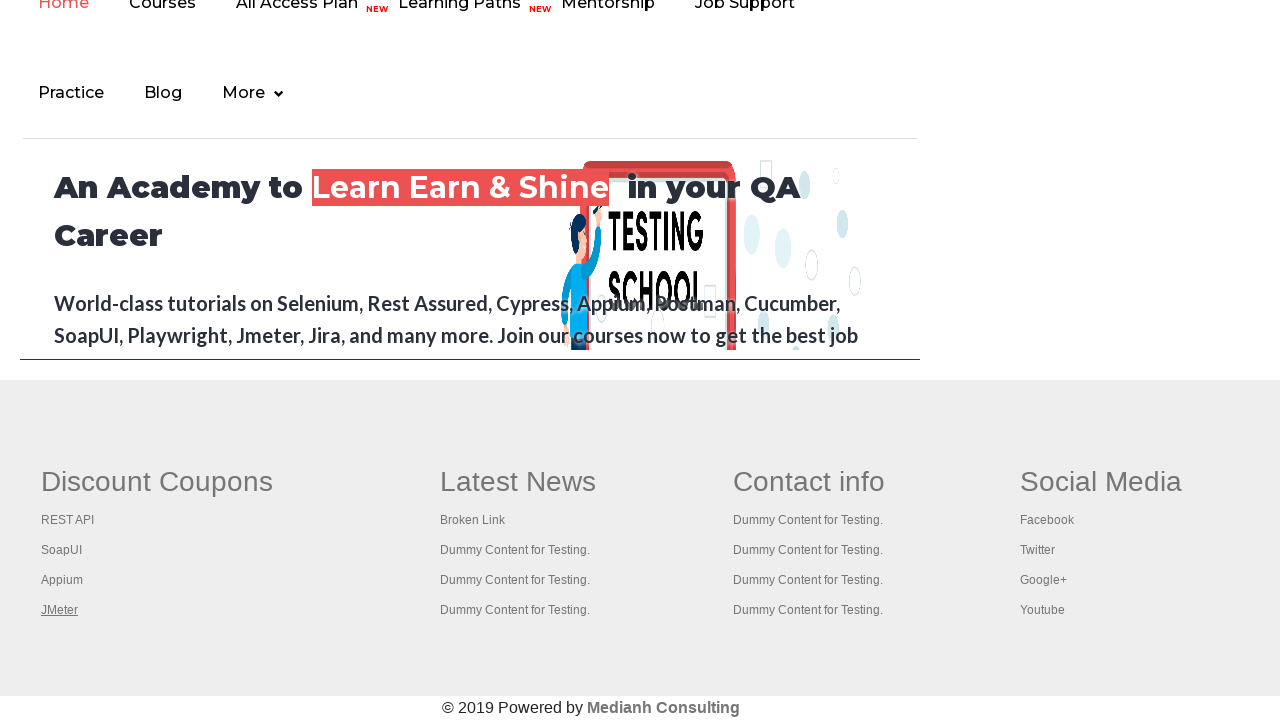

Brought a tab to front to verify it opened
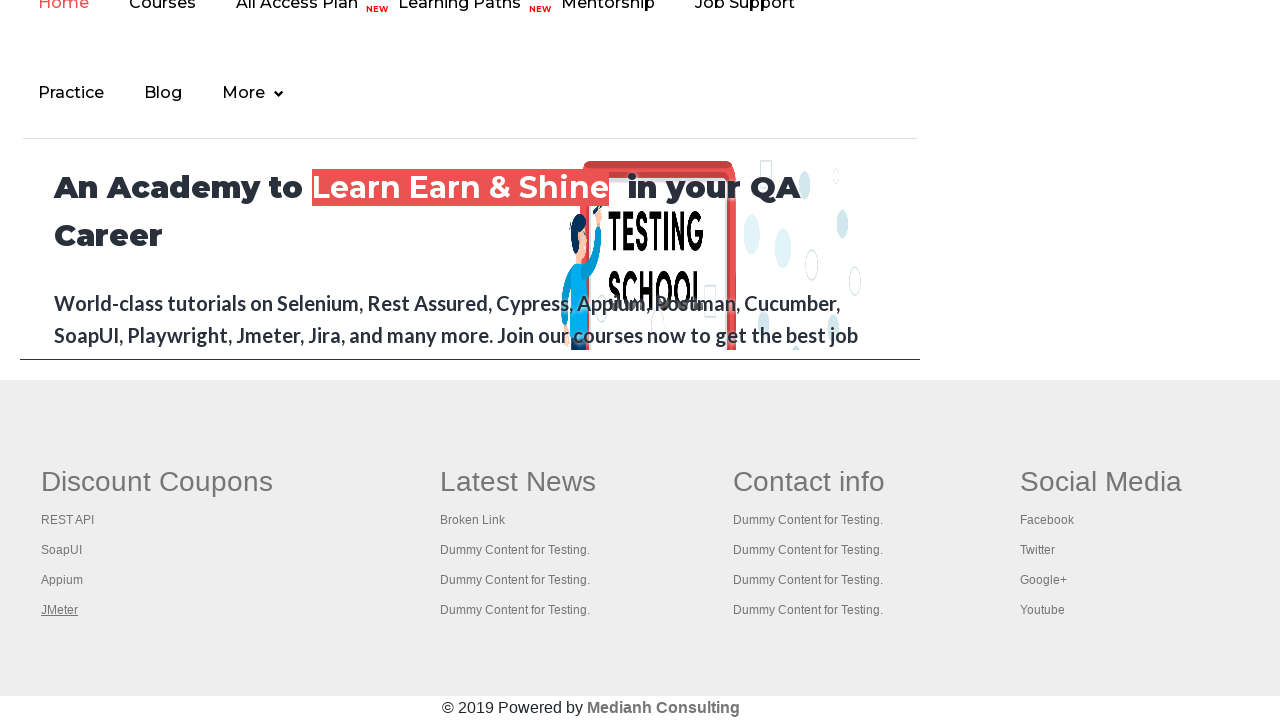

Waited for tab content to load (domcontentloaded state)
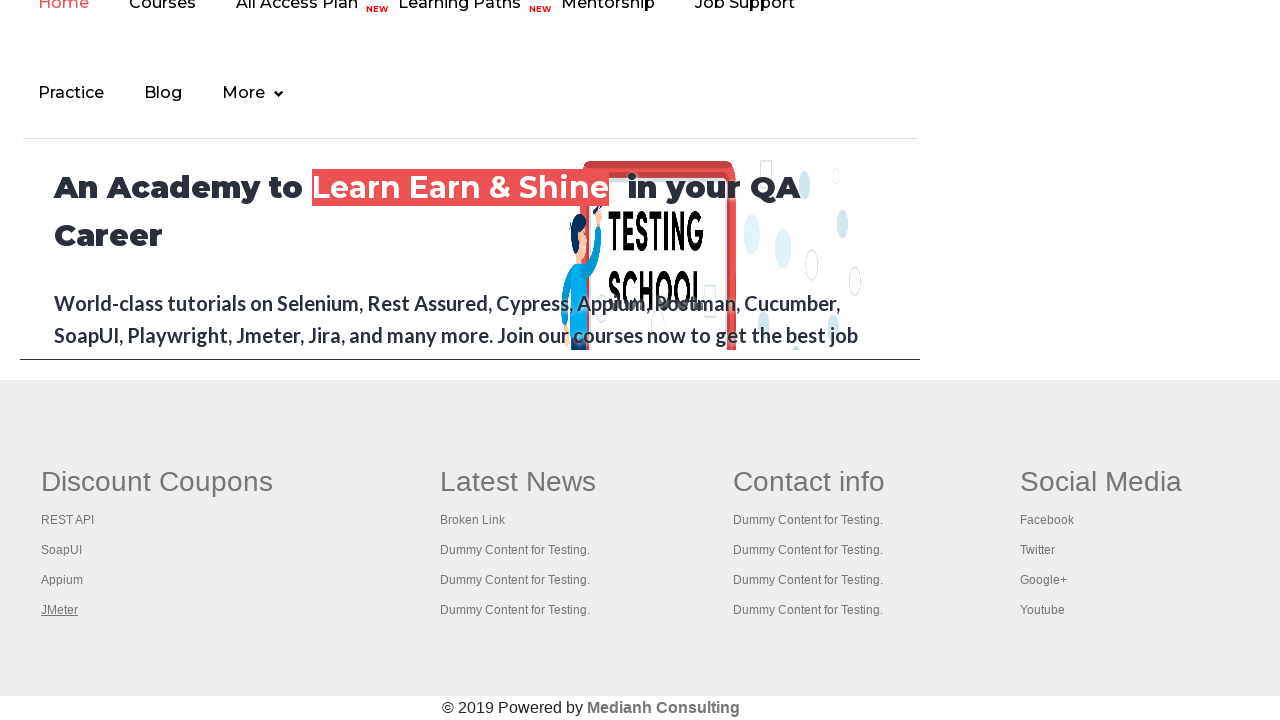

Brought a tab to front to verify it opened
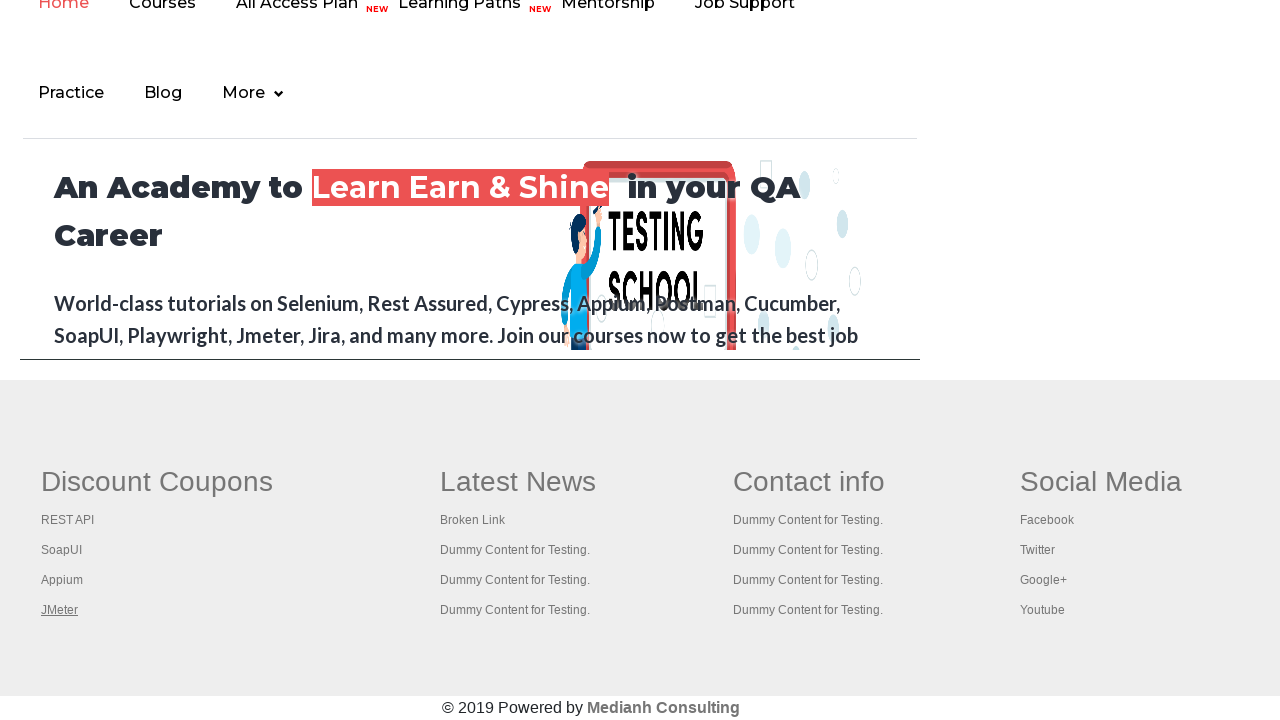

Waited for tab content to load (domcontentloaded state)
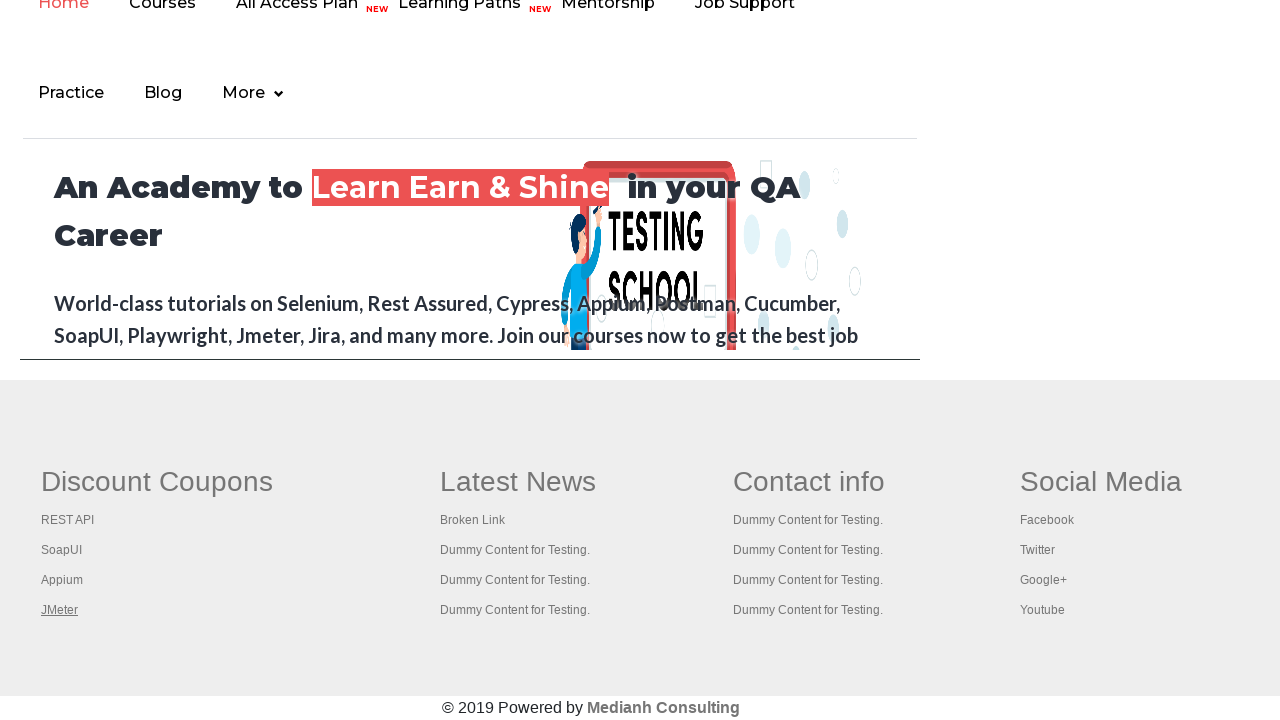

Brought a tab to front to verify it opened
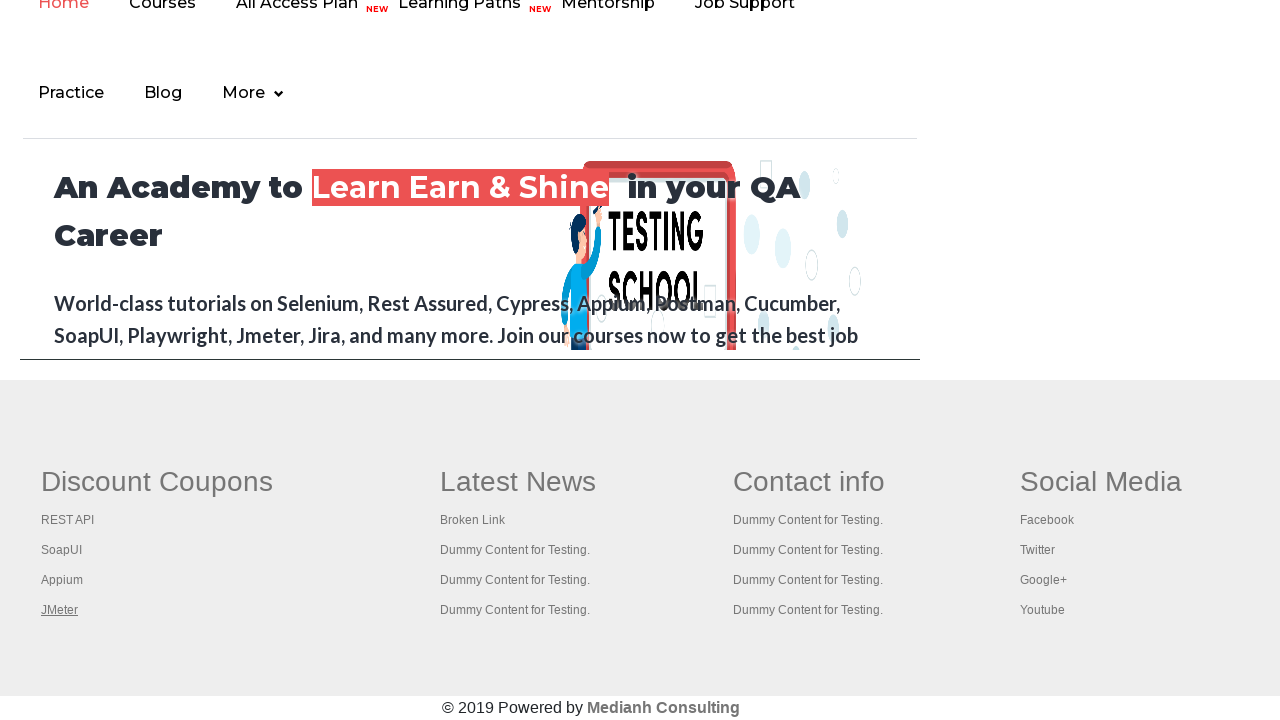

Waited for tab content to load (domcontentloaded state)
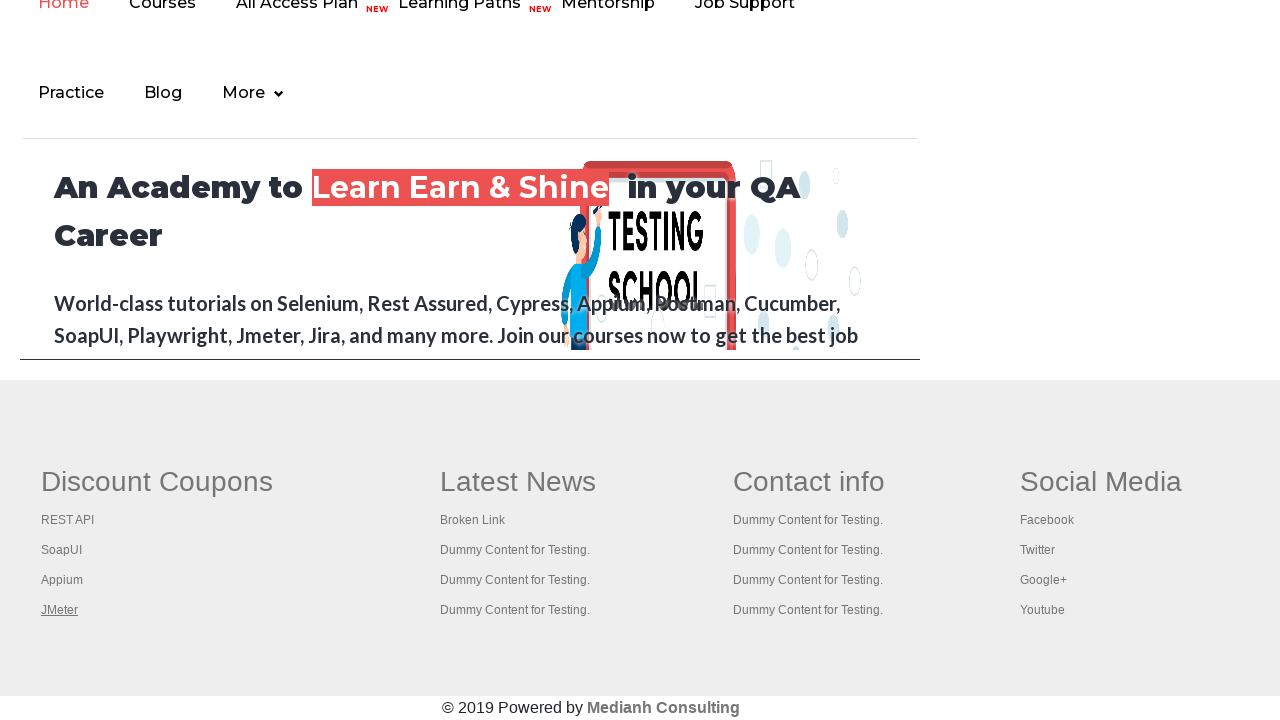

Brought a tab to front to verify it opened
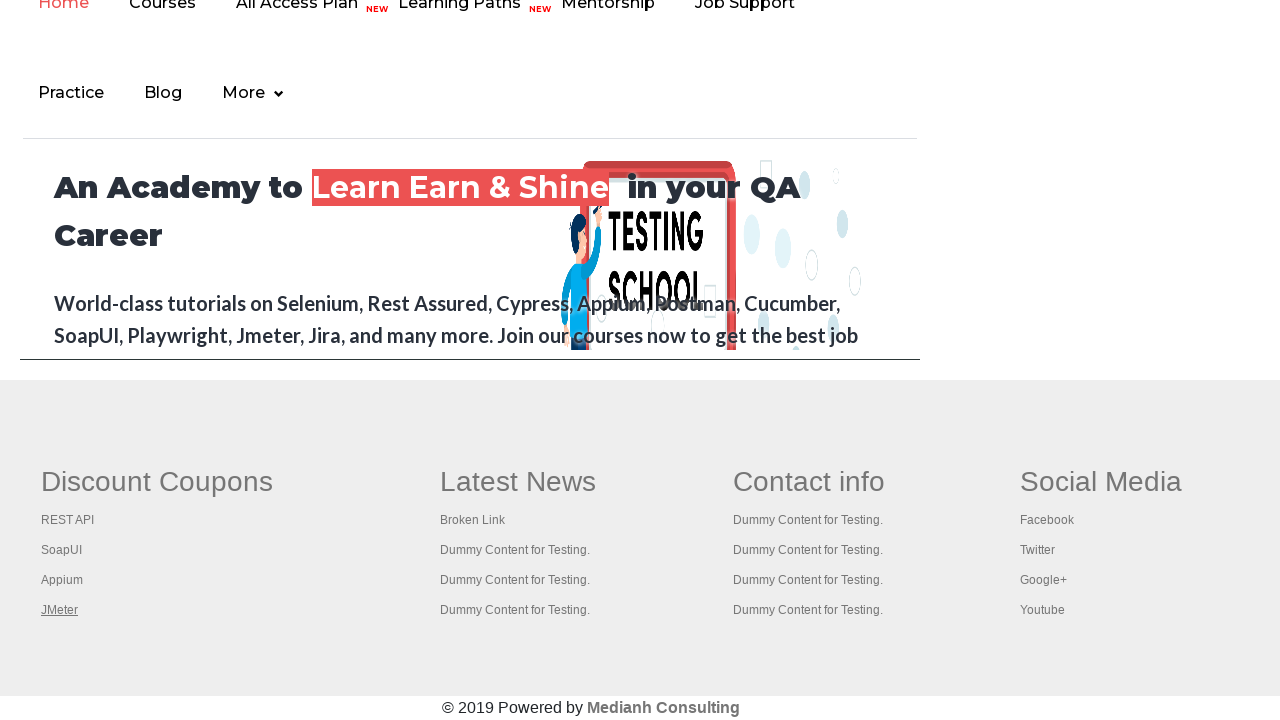

Waited for tab content to load (domcontentloaded state)
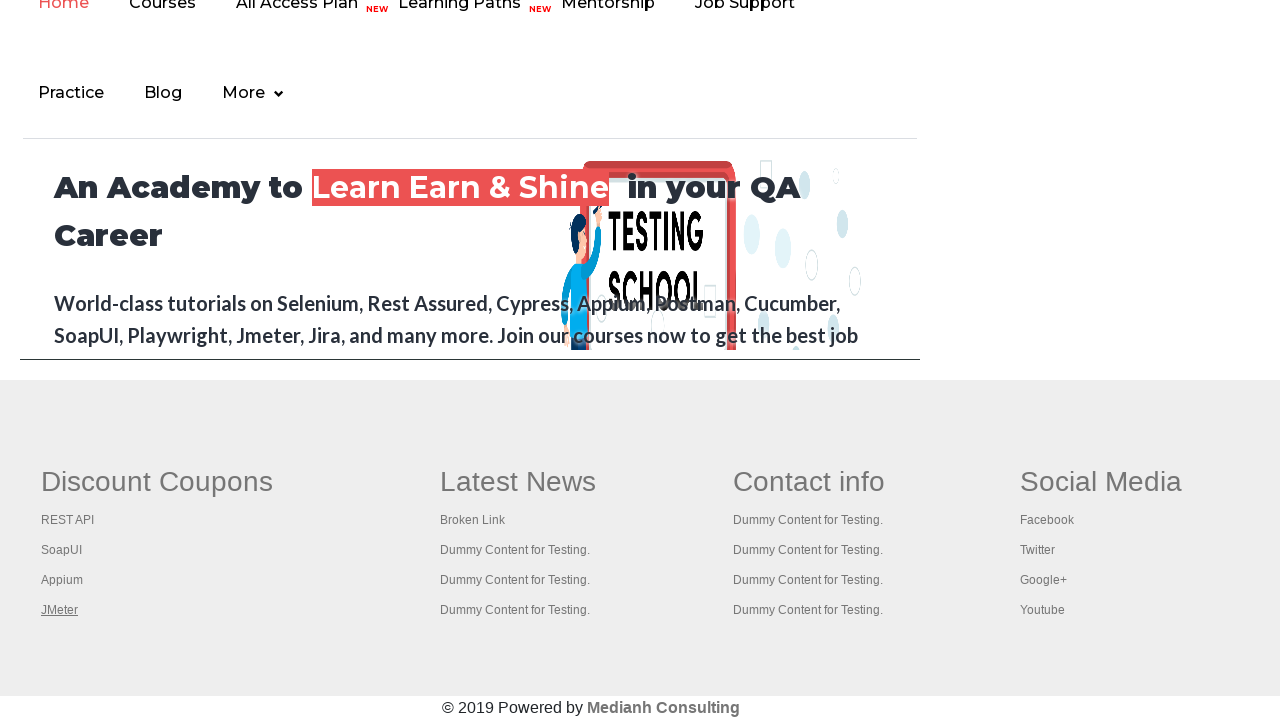

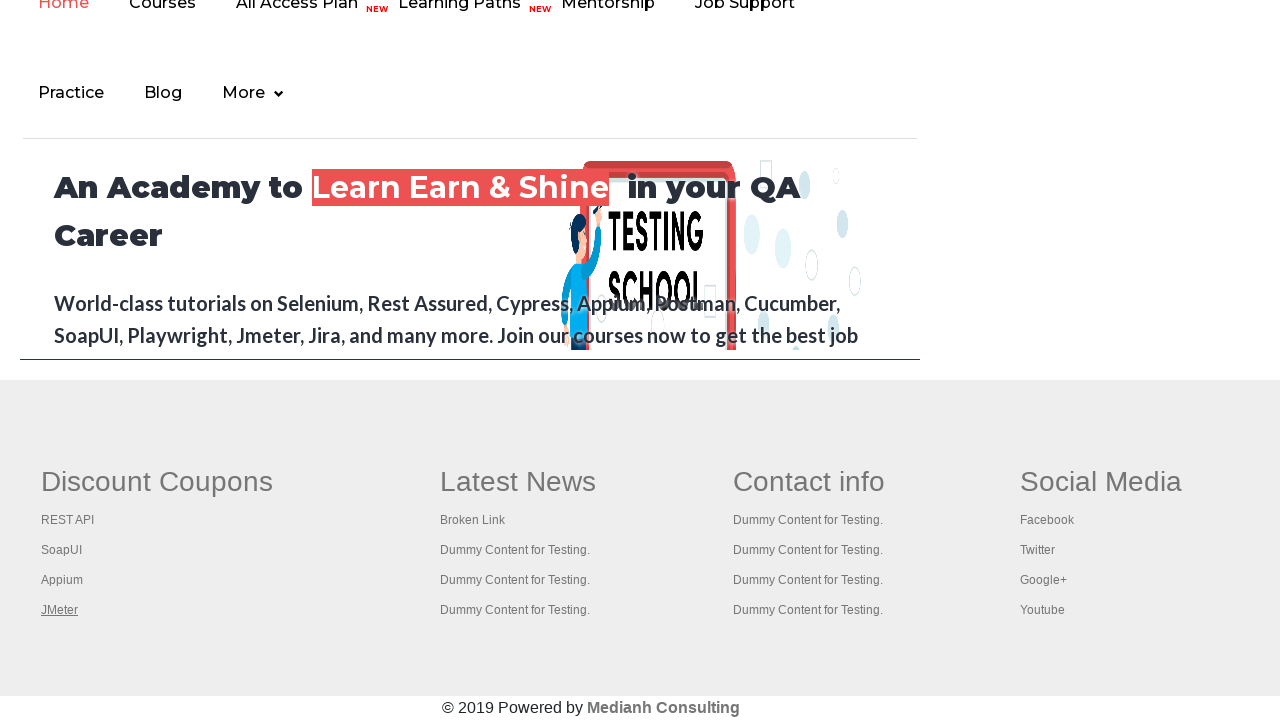